Tests that entered text is trimmed when saving edits

Starting URL: https://demo.playwright.dev/todomvc

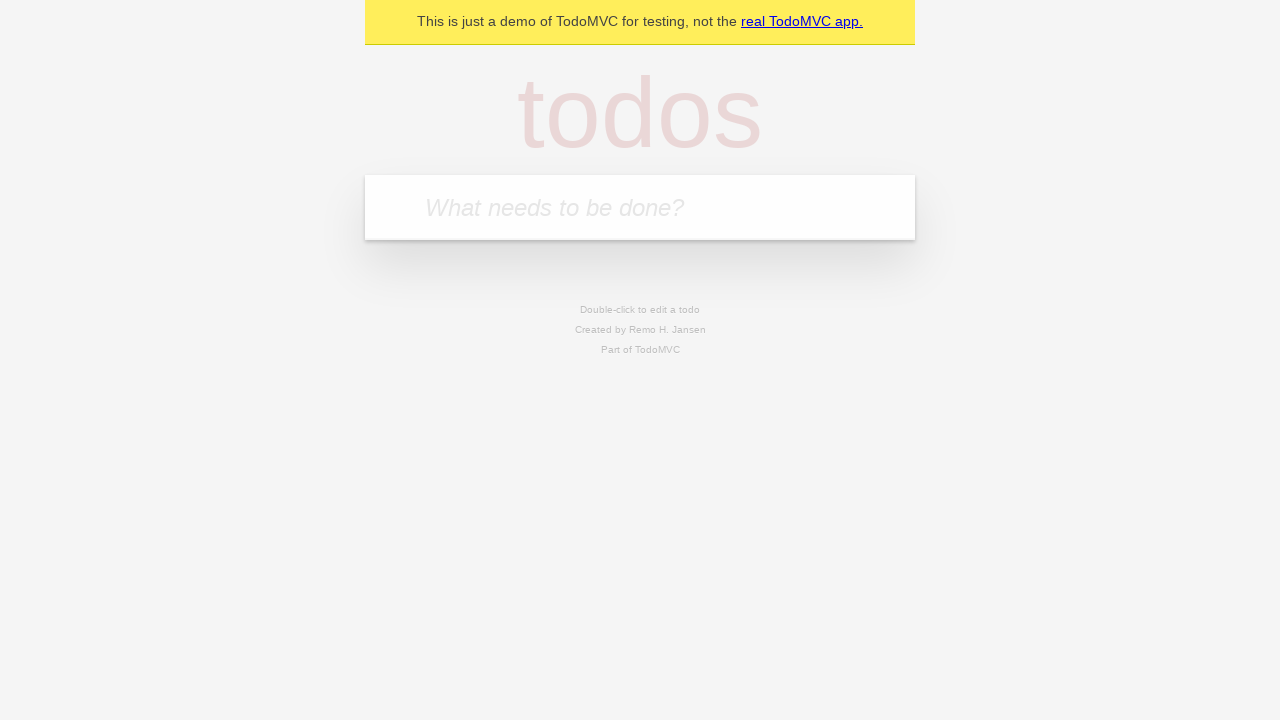

Filled new todo input with 'buy some cheese' on .new-todo
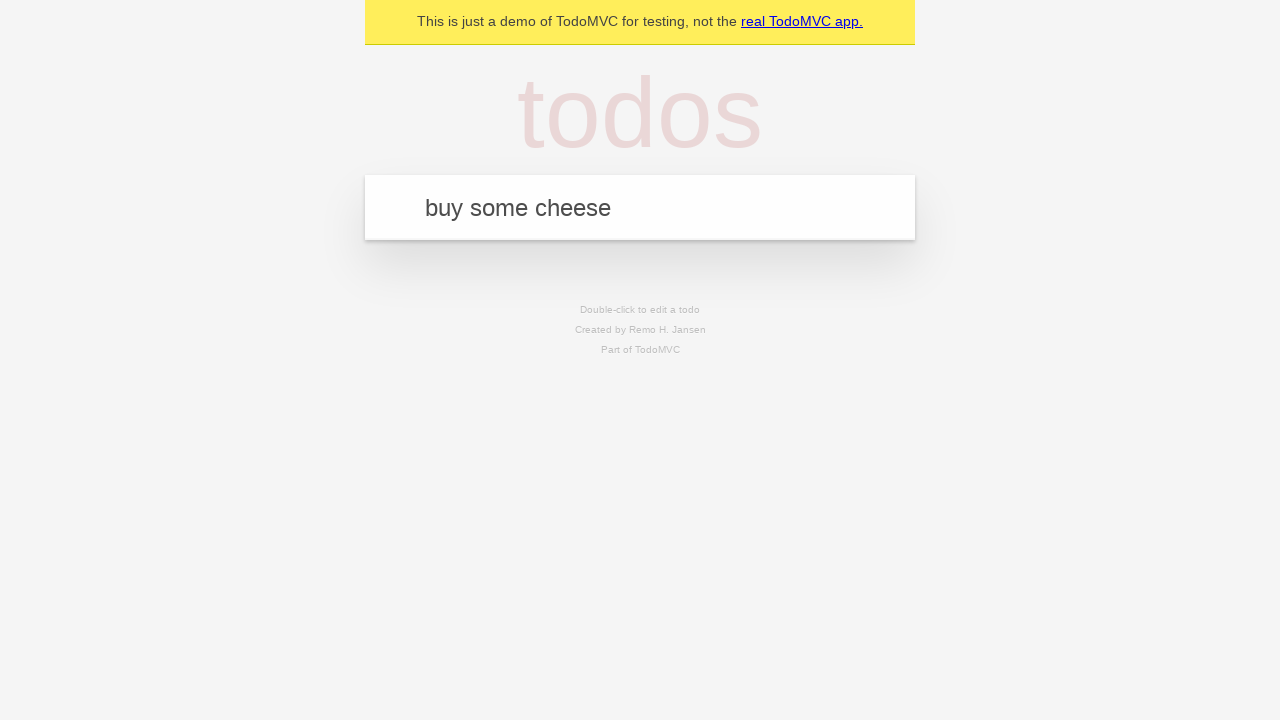

Pressed Enter to create first todo on .new-todo
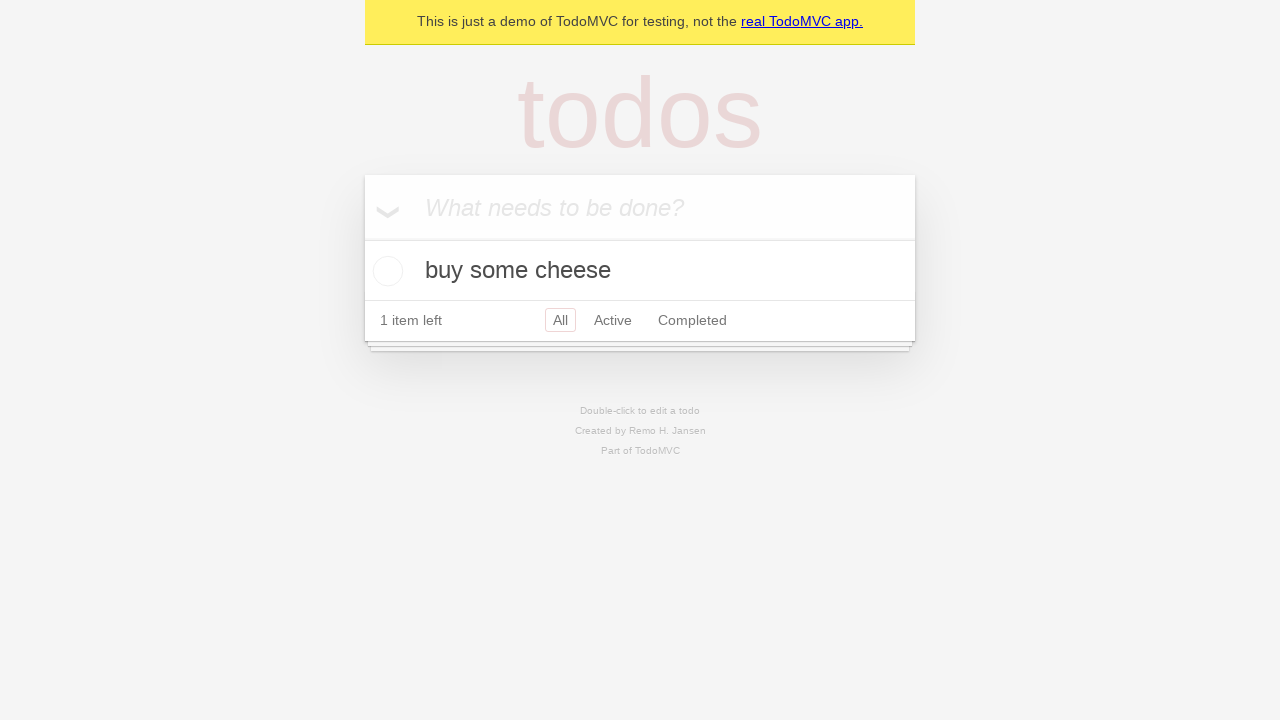

Filled new todo input with 'feed the cat' on .new-todo
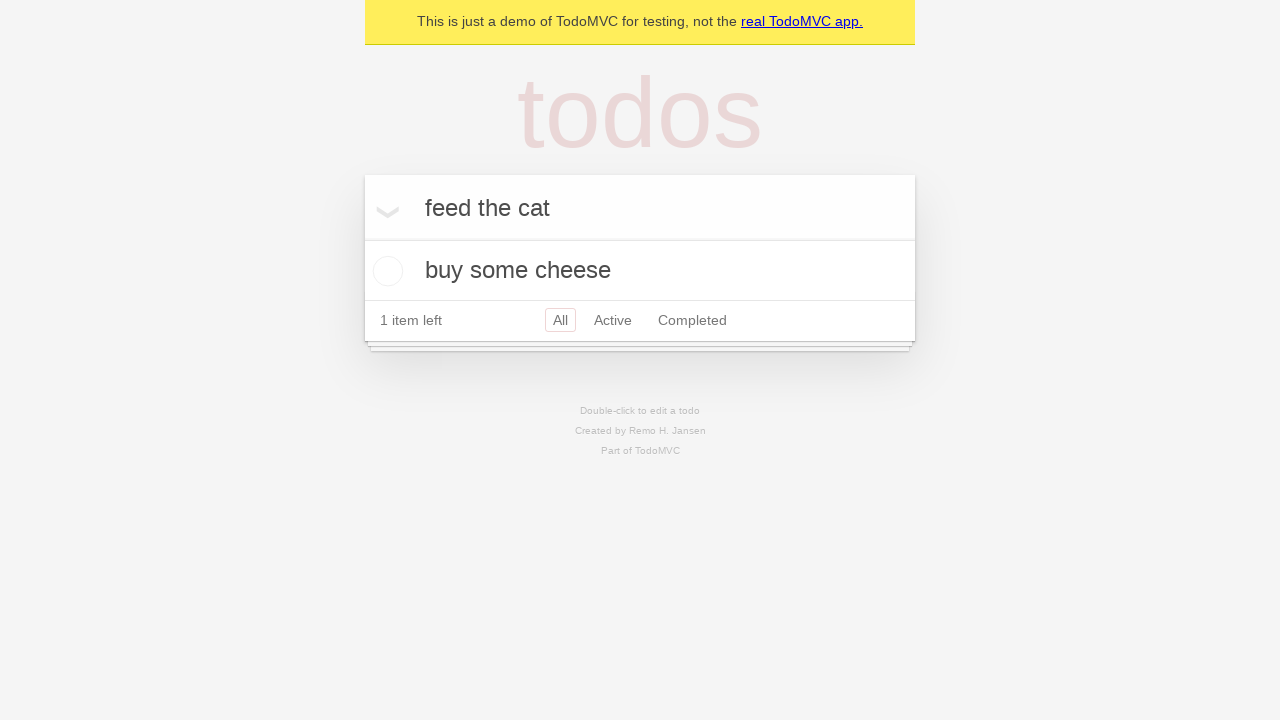

Pressed Enter to create second todo on .new-todo
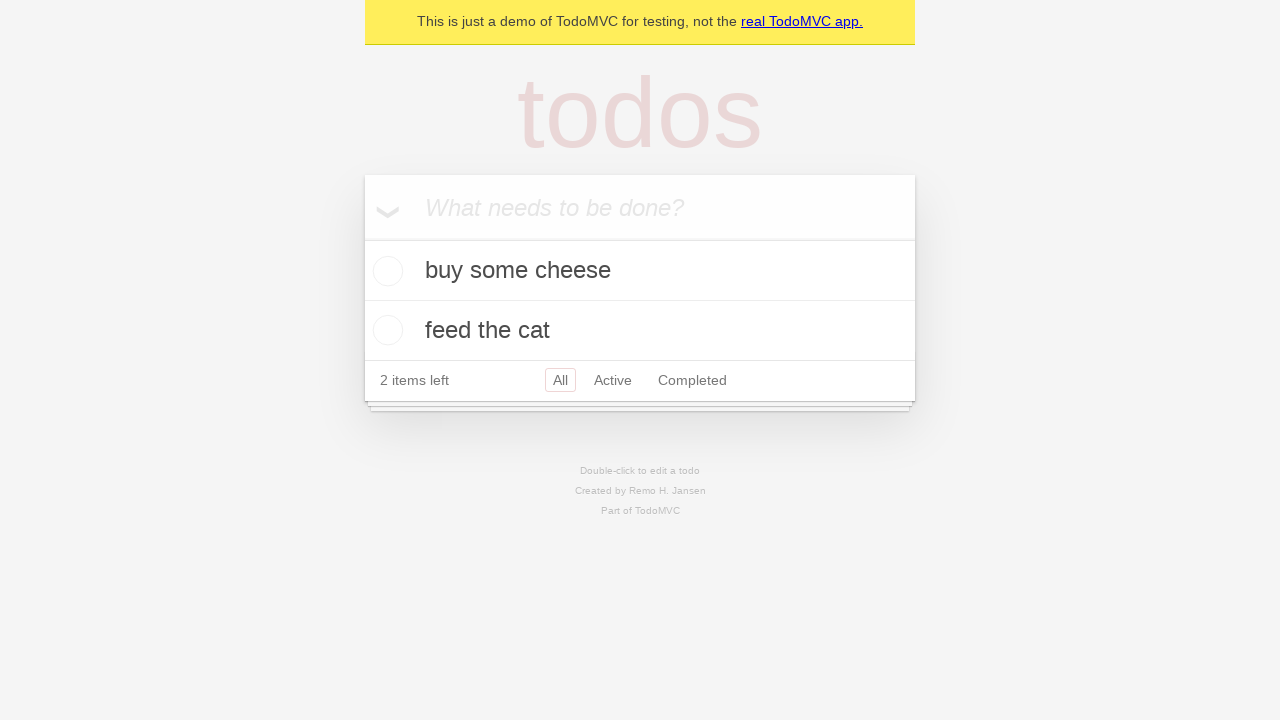

Filled new todo input with 'book a doctors appointment' on .new-todo
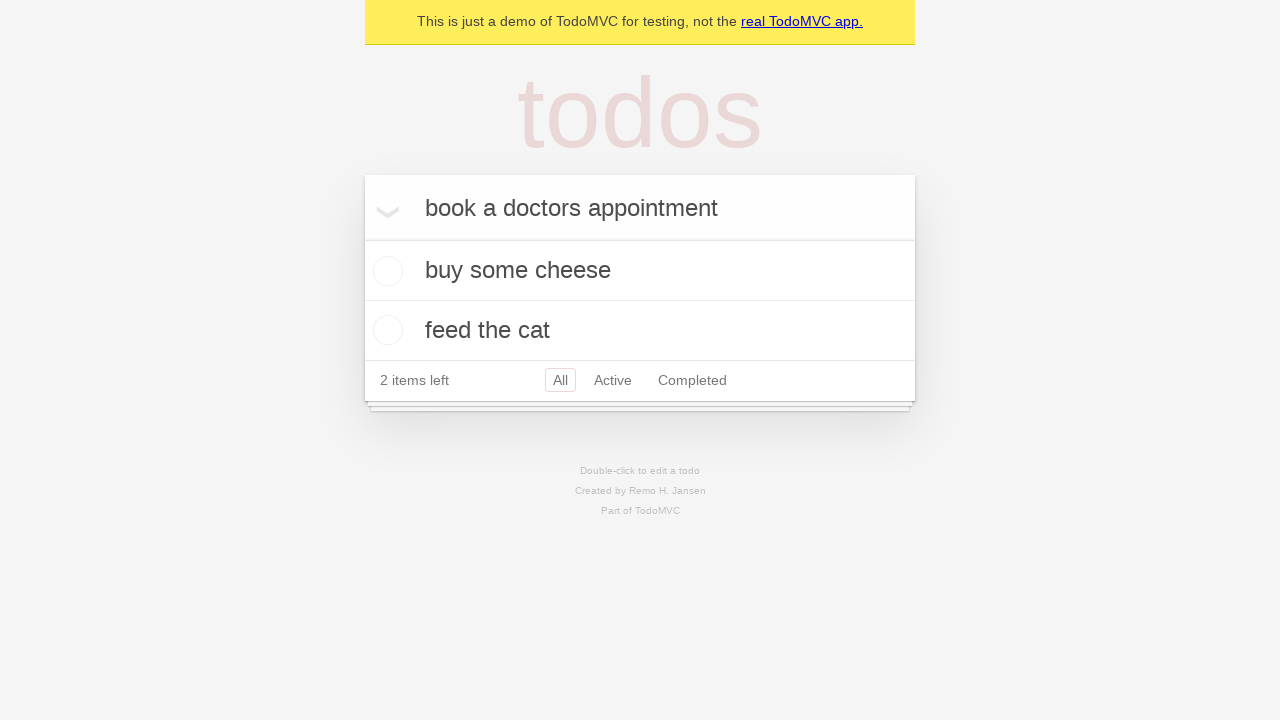

Pressed Enter to create third todo on .new-todo
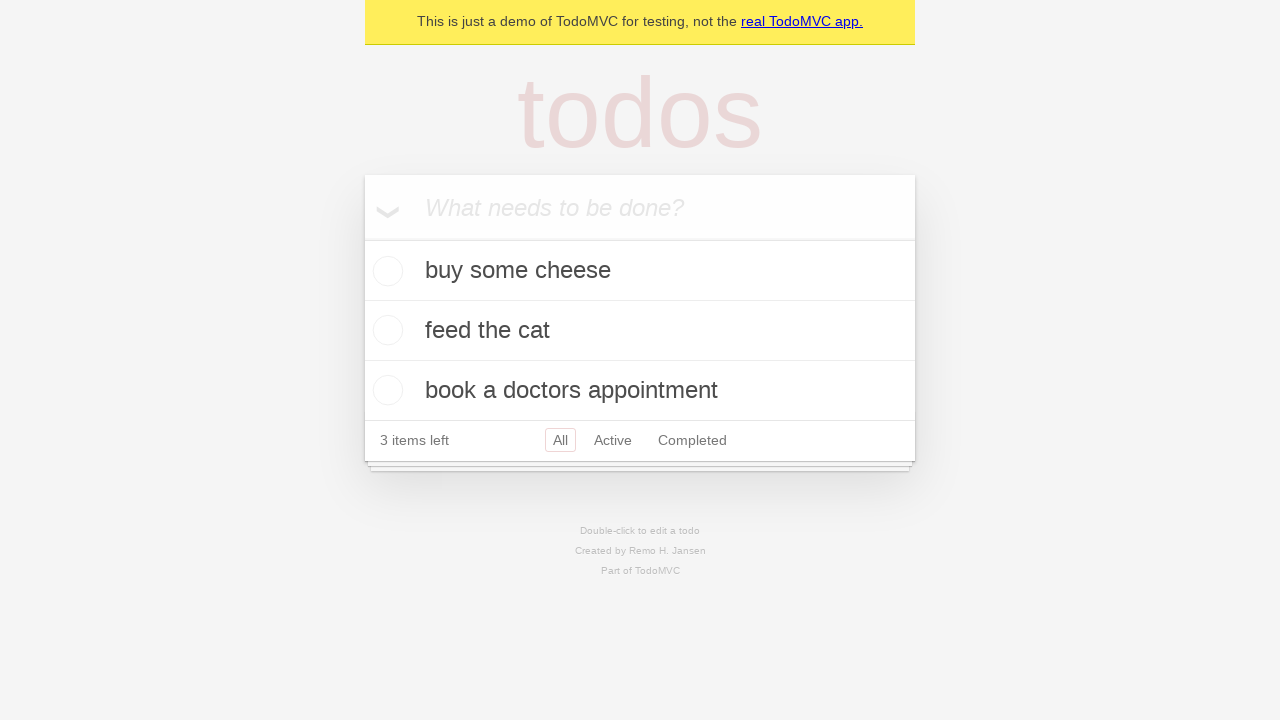

Located all todo items in the list
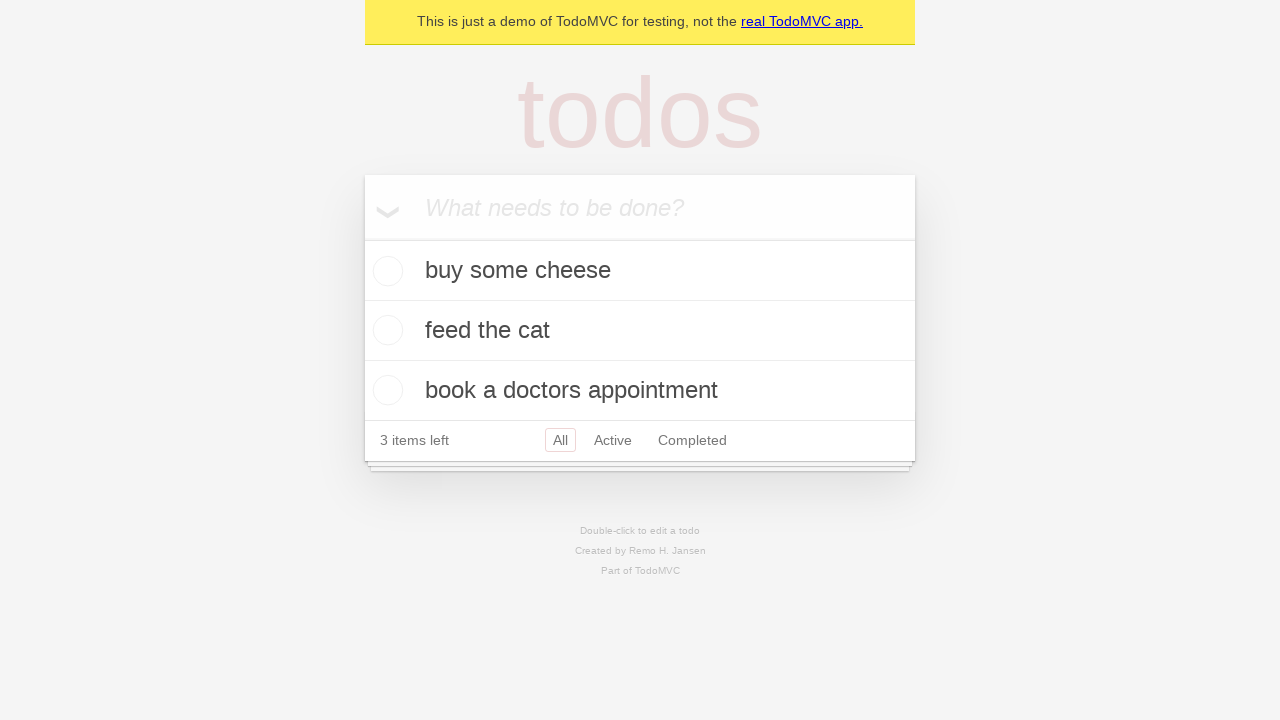

Double-clicked second todo item to enter edit mode at (640, 331) on .todo-list li >> nth=1
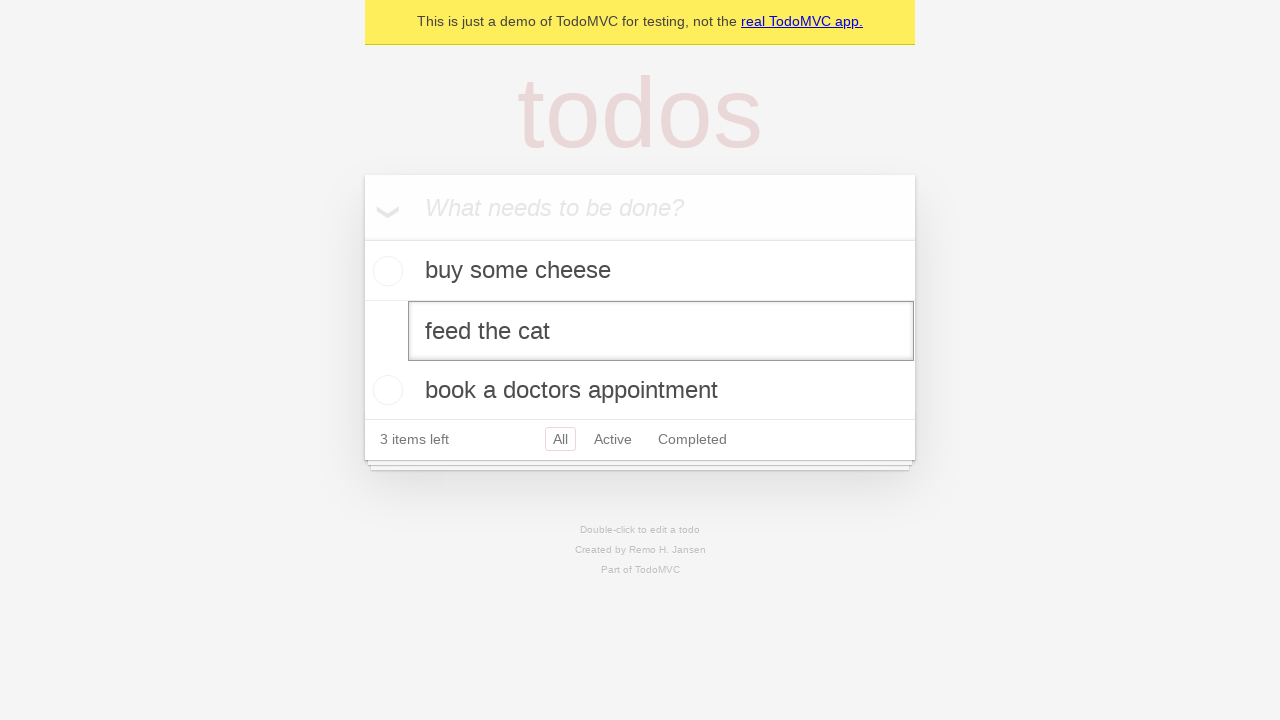

Filled edit field with text containing leading and trailing whitespace on .todo-list li >> nth=1 >> .edit
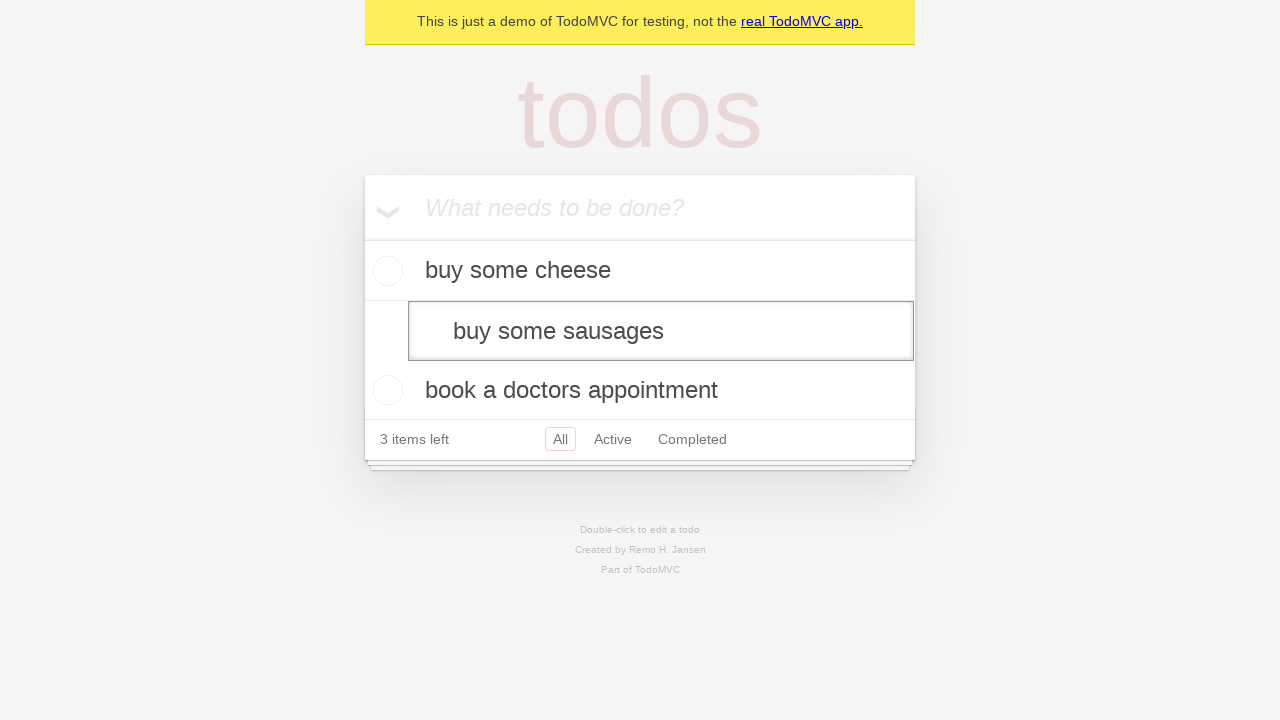

Pressed Enter to save edited todo; text should be trimmed on .todo-list li >> nth=1 >> .edit
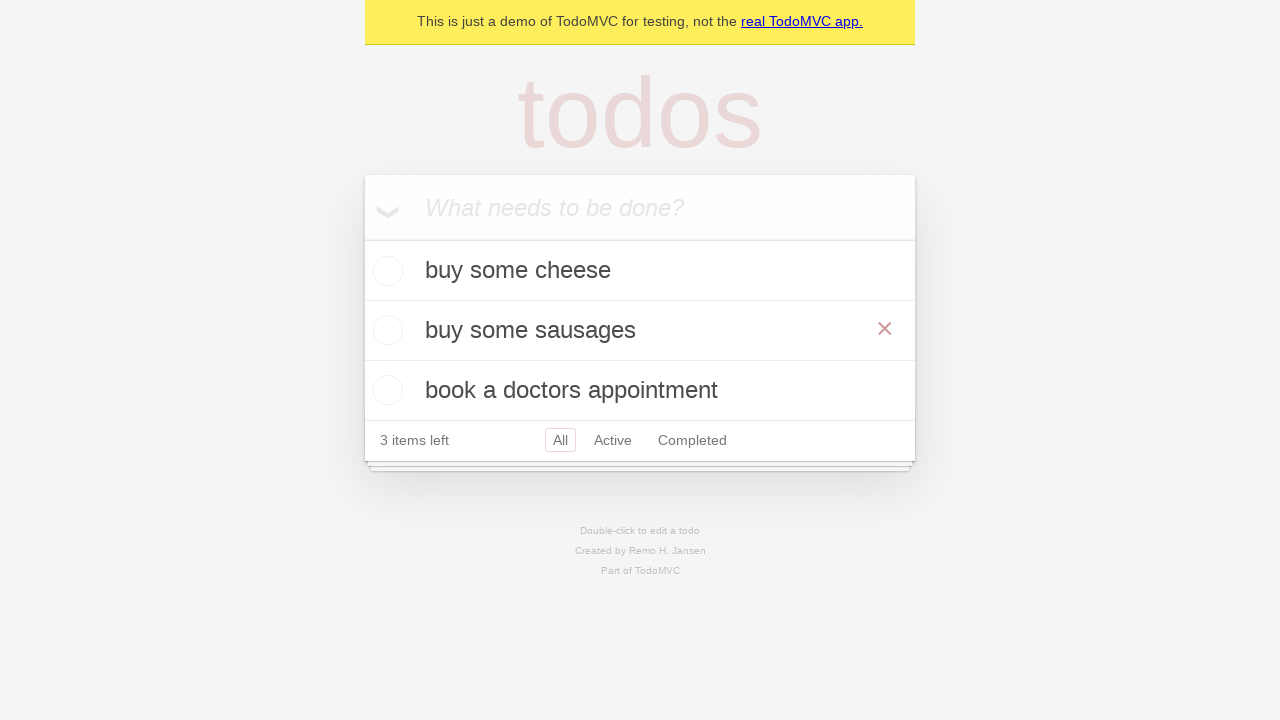

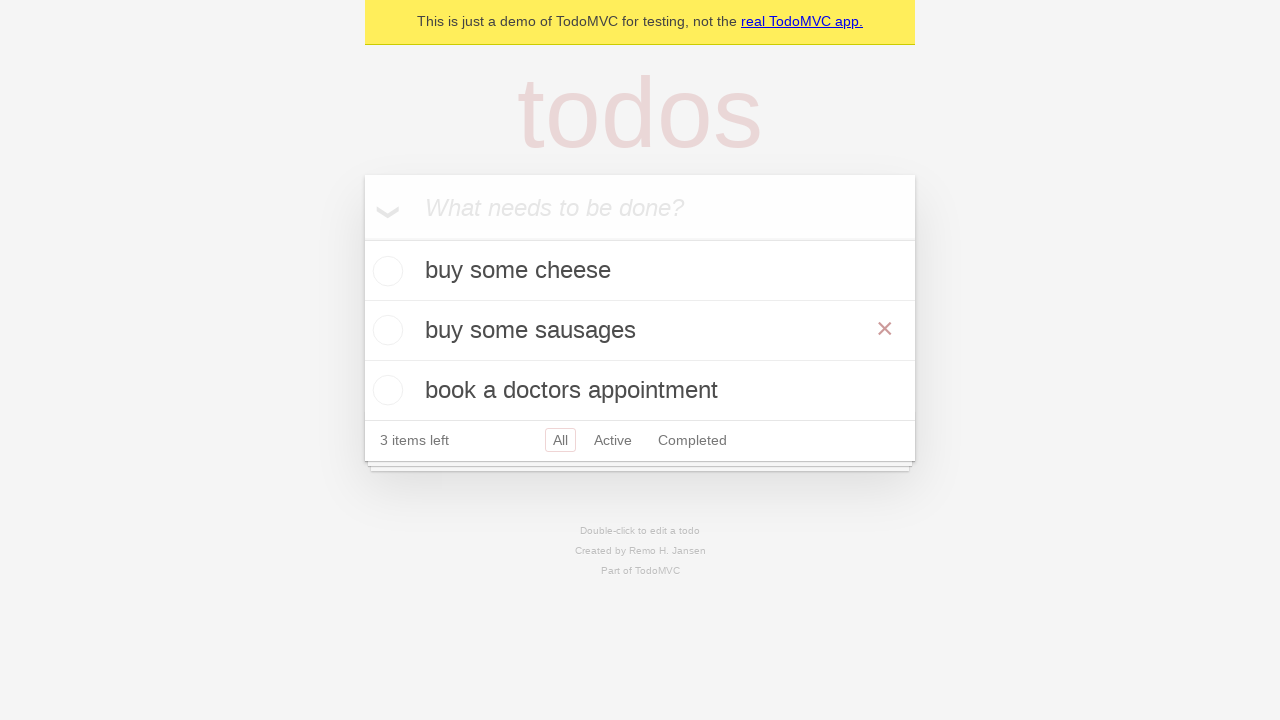